Tests form validation by submitting registration without required first name field

Starting URL: https://www.sharelane.com/cgi-bin/register.py

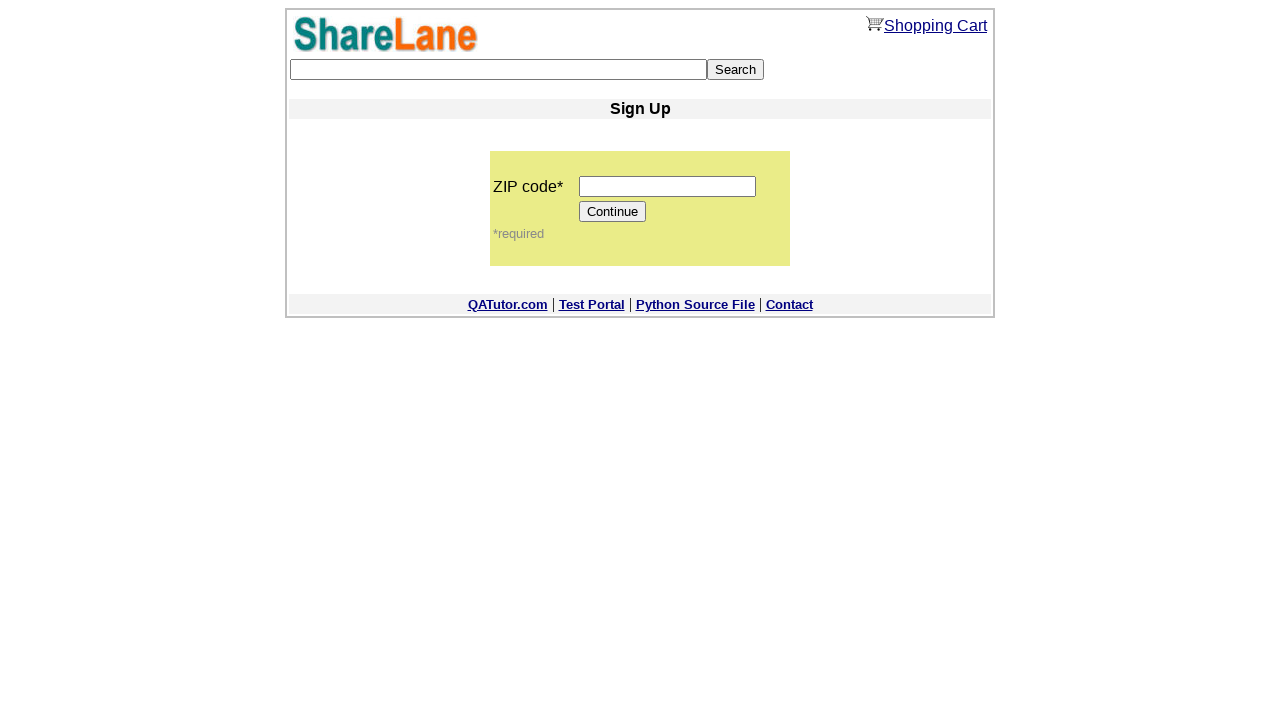

Filled zip code field with '18000' on input[name='zip_code']
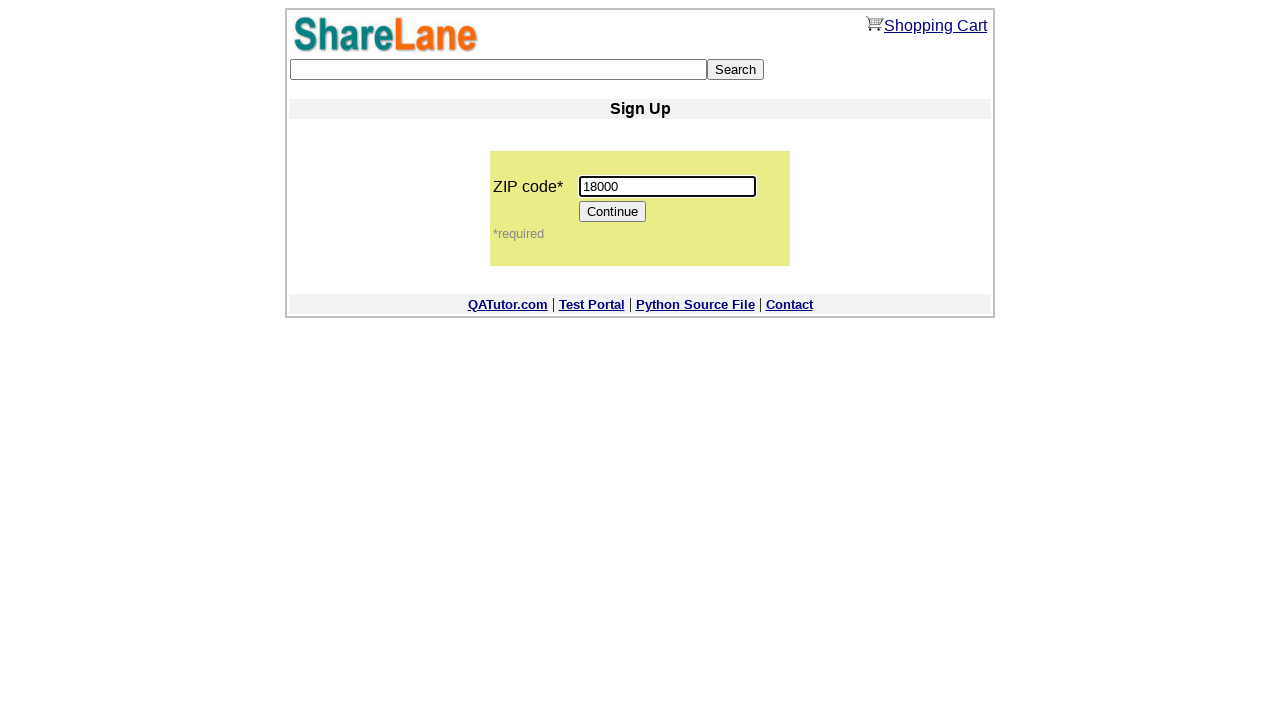

Clicked Continue button to proceed to registration form at (613, 212) on input[value='Continue']
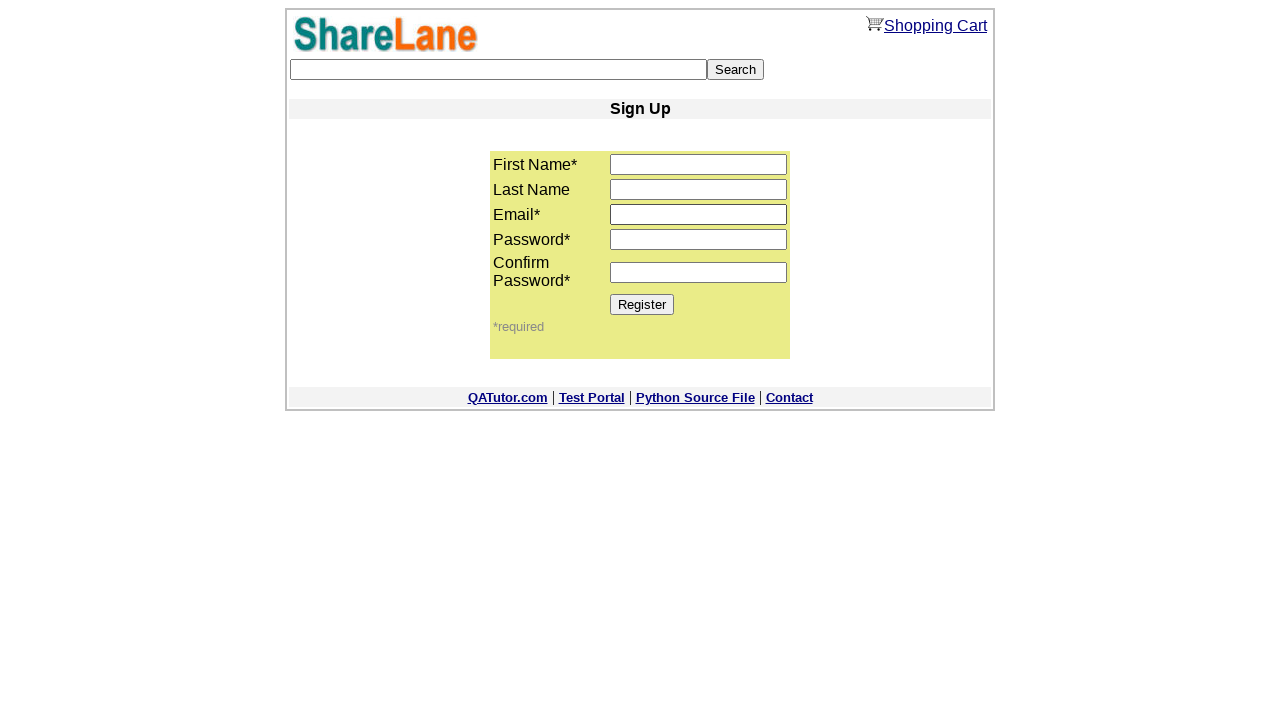

Filled email field with 'Hlieb@gdsgds.com' on input[name='email']
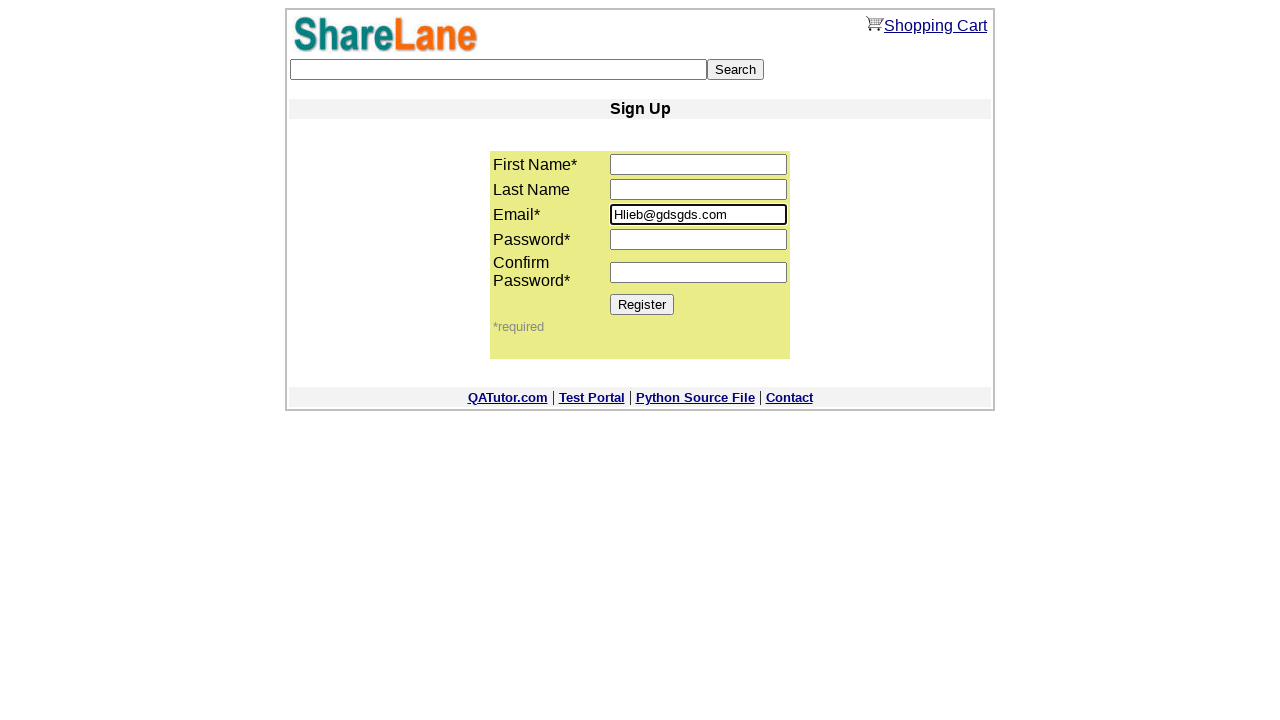

Filled password1 field with '1111' on input[name='password1']
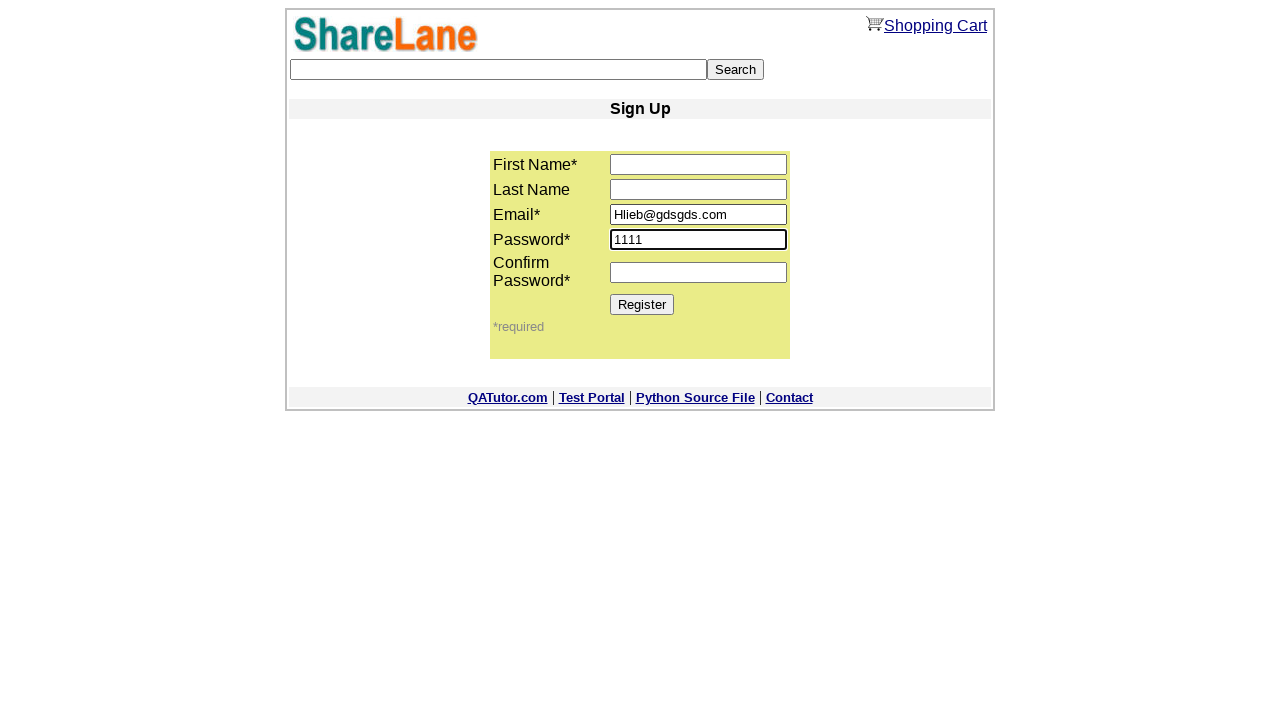

Filled password2 field with '1111' on input[name='password2']
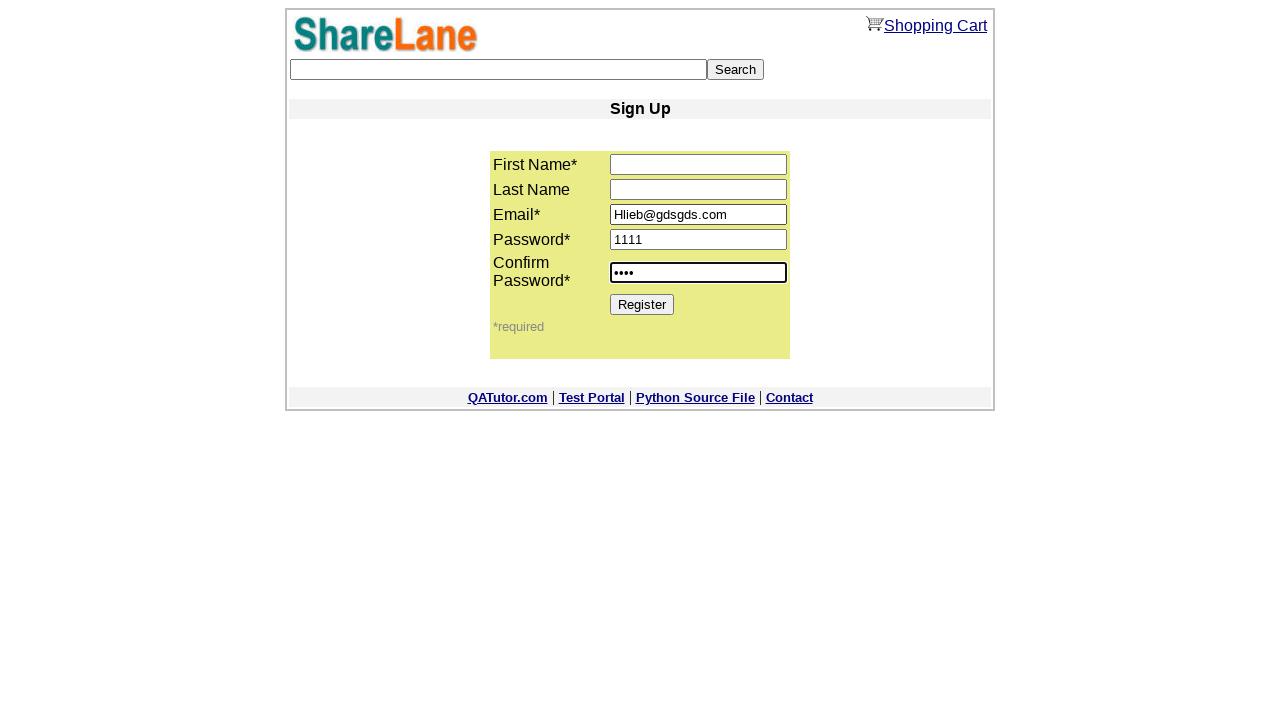

Clicked Register button without filling required first name field at (642, 304) on input[value='Register']
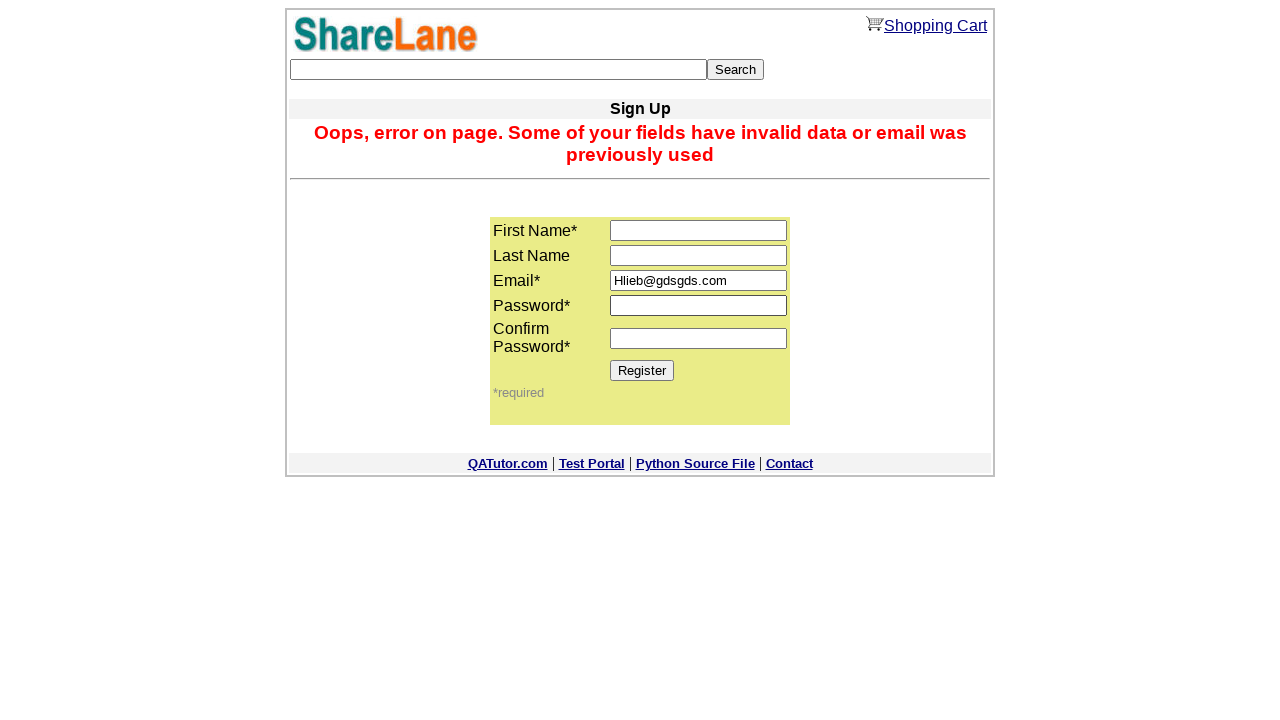

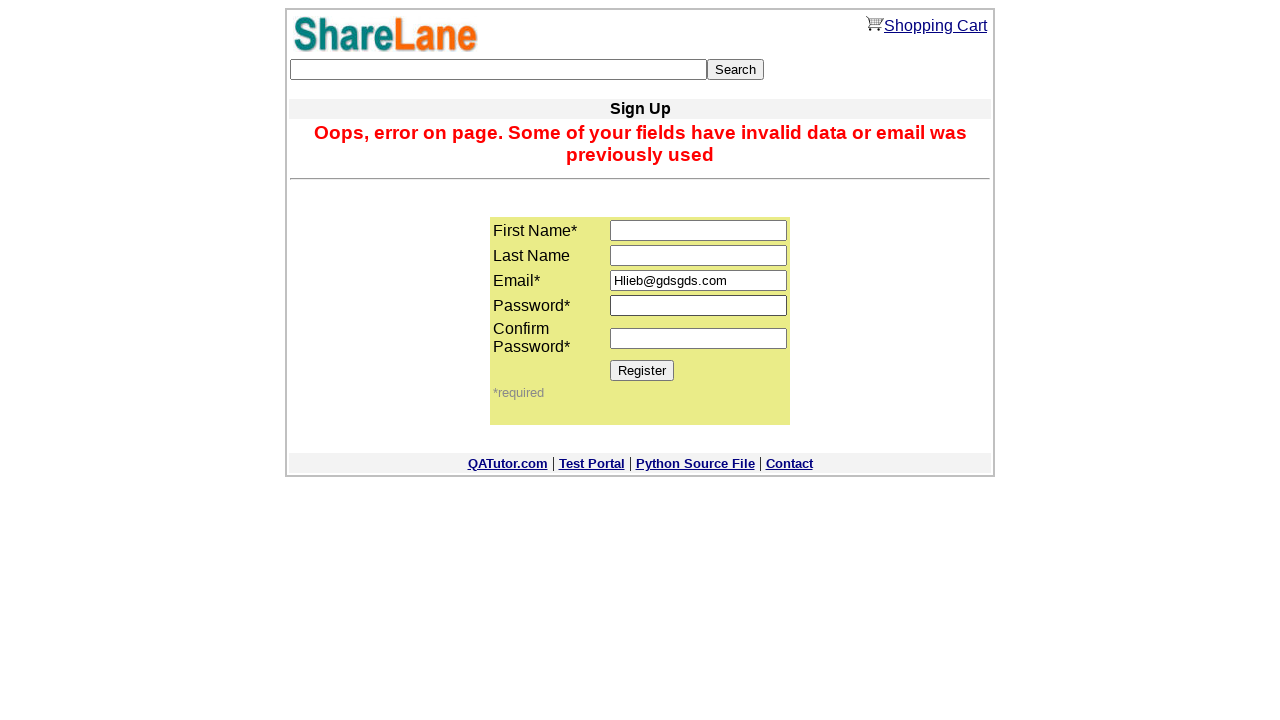